Tests checkbox functionality by locating two checkboxes and clicking them if they are not already selected, ensuring both checkboxes end up in a selected state.

Starting URL: https://the-internet.herokuapp.com/checkboxes

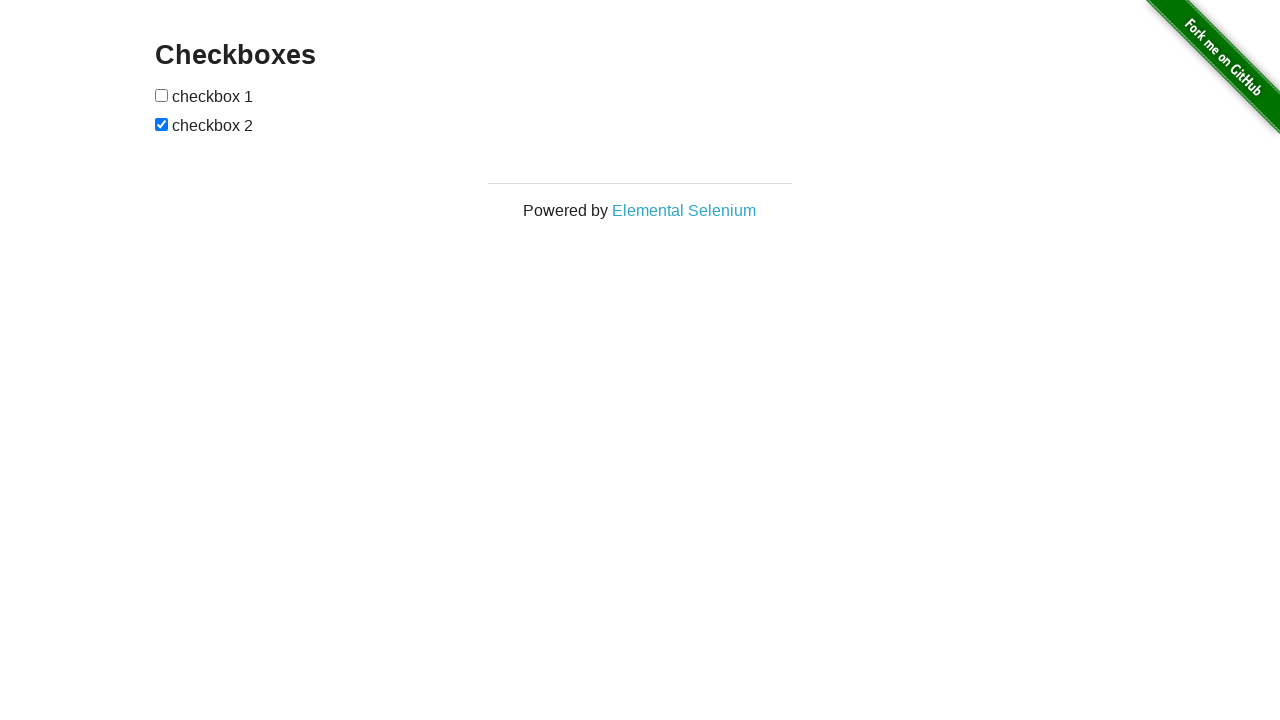

Located first checkbox element
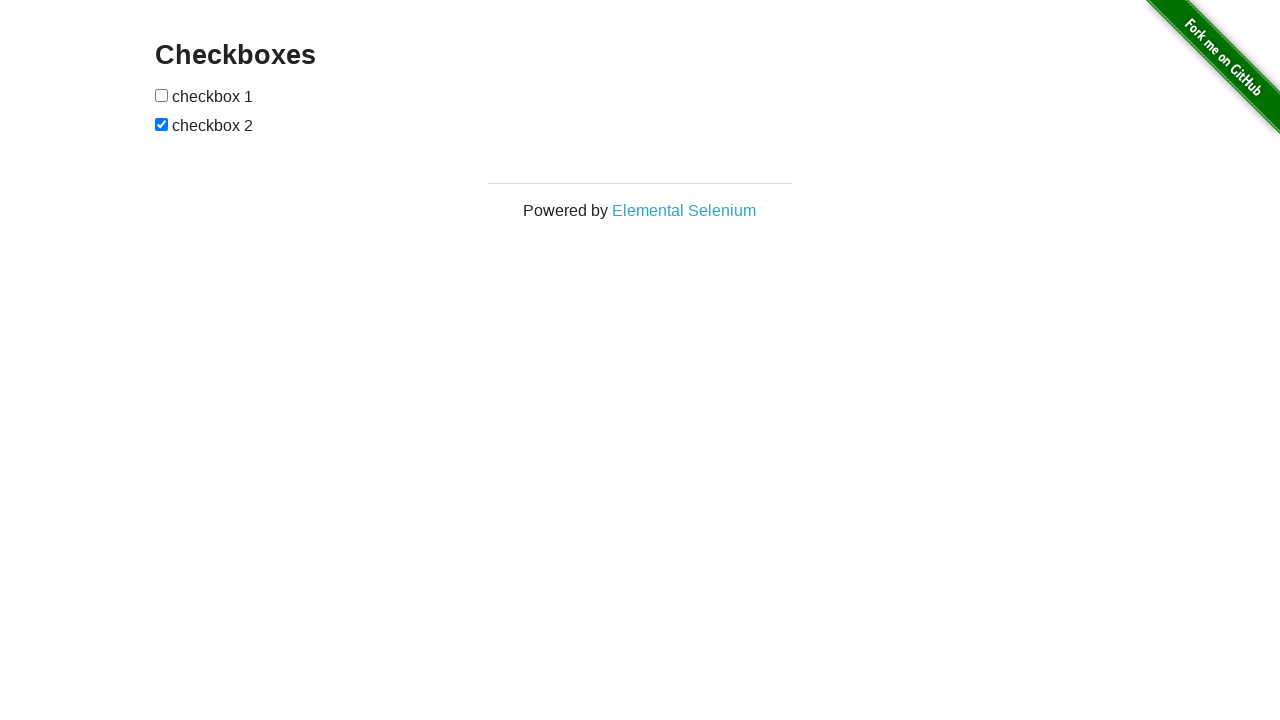

Located second checkbox element
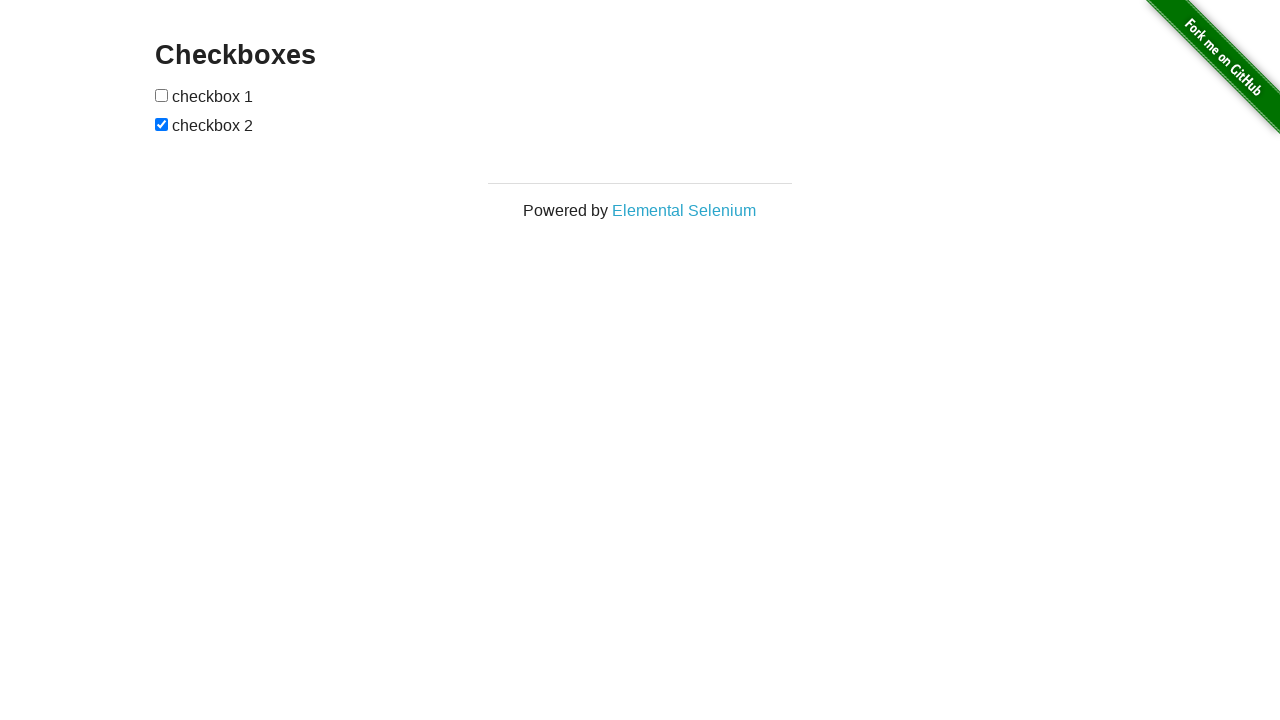

Checked first checkbox state - it was not selected
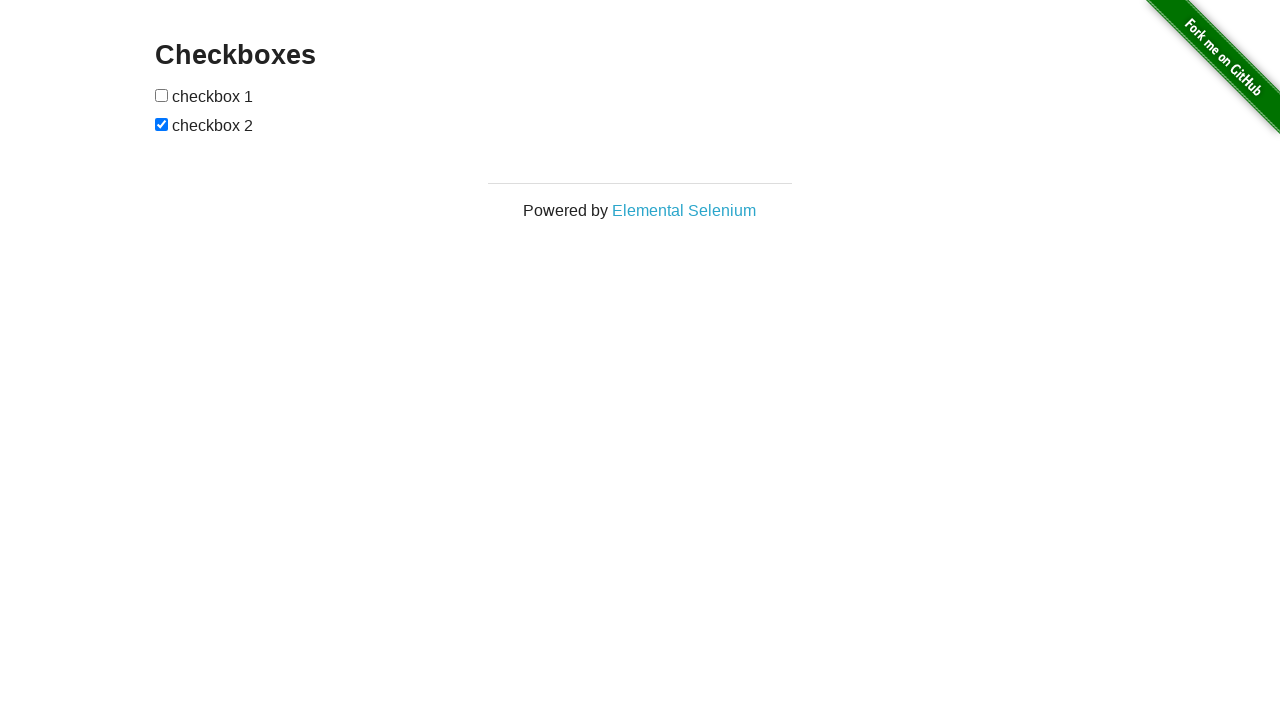

Clicked first checkbox to select it at (162, 95) on (//input[@type='checkbox'])[1]
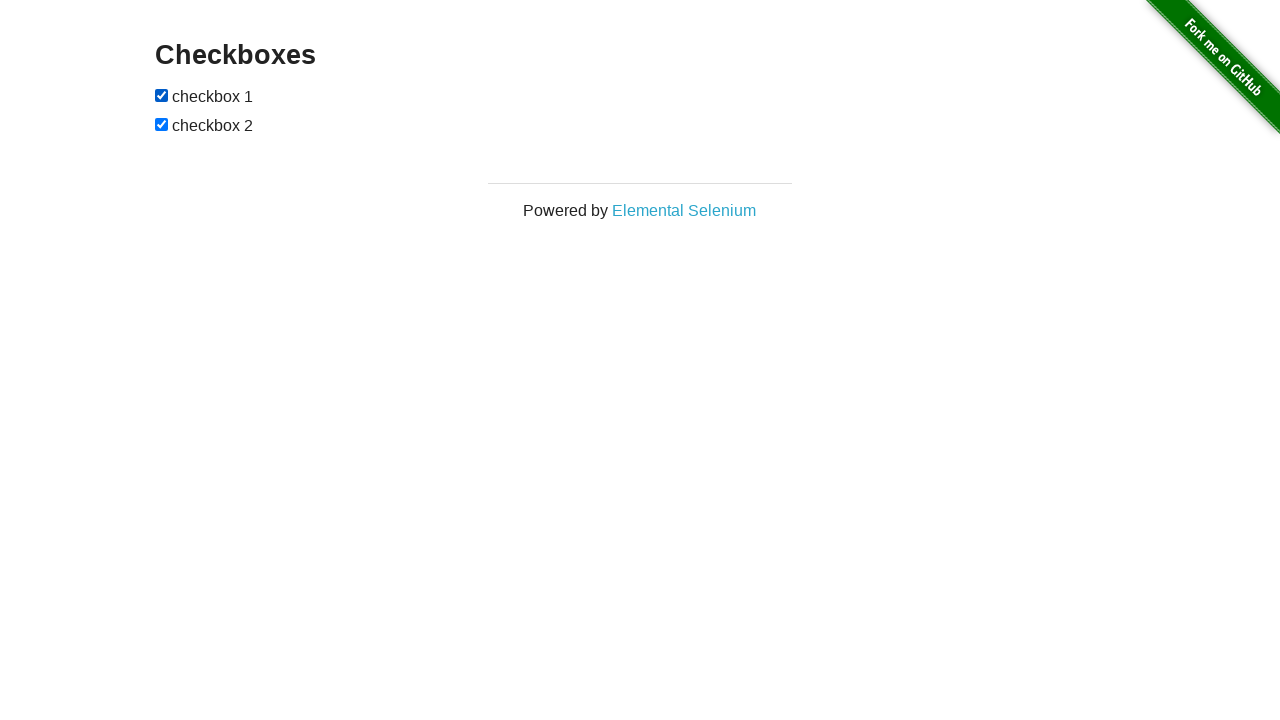

Checked second checkbox state - it was already selected
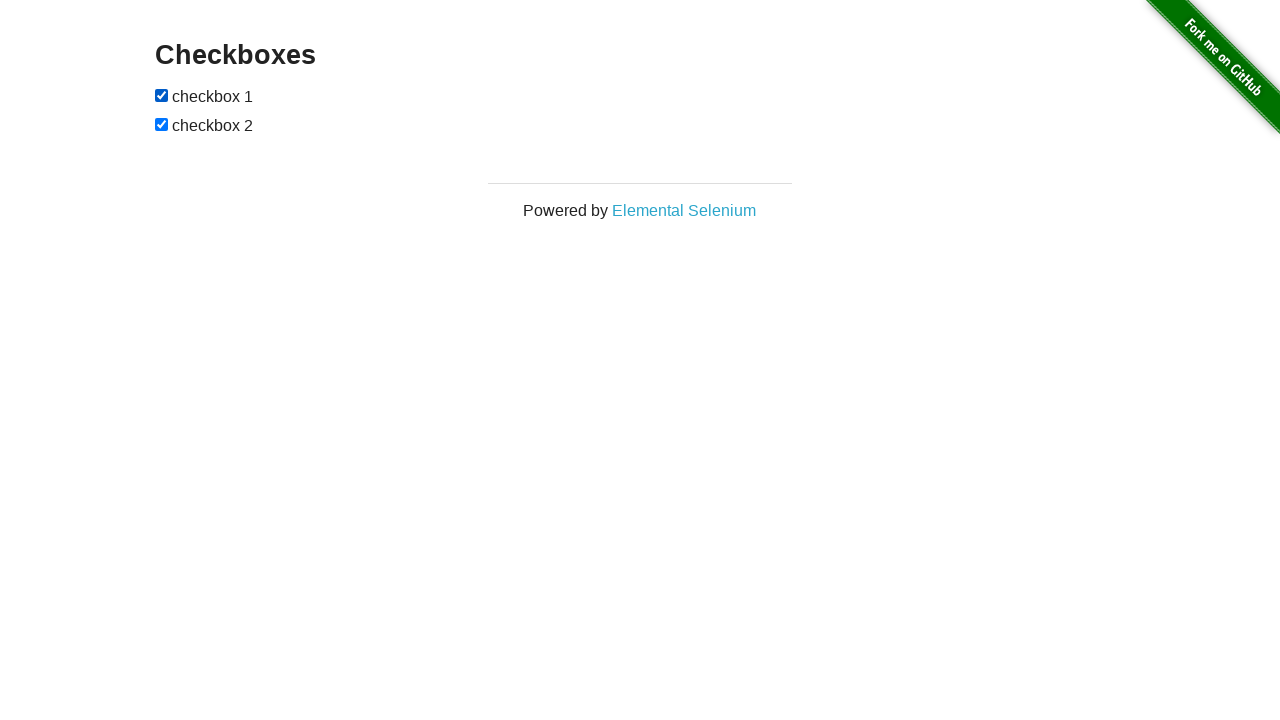

Verified first checkbox is selected
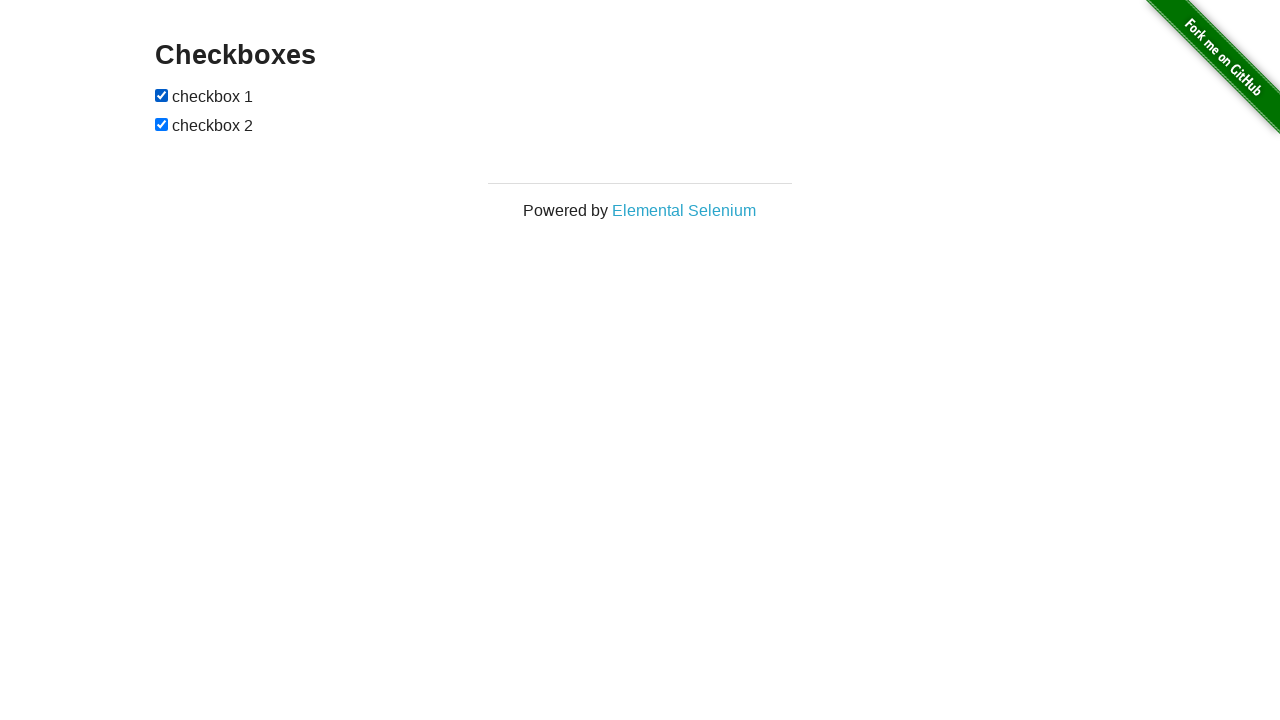

Verified second checkbox is selected
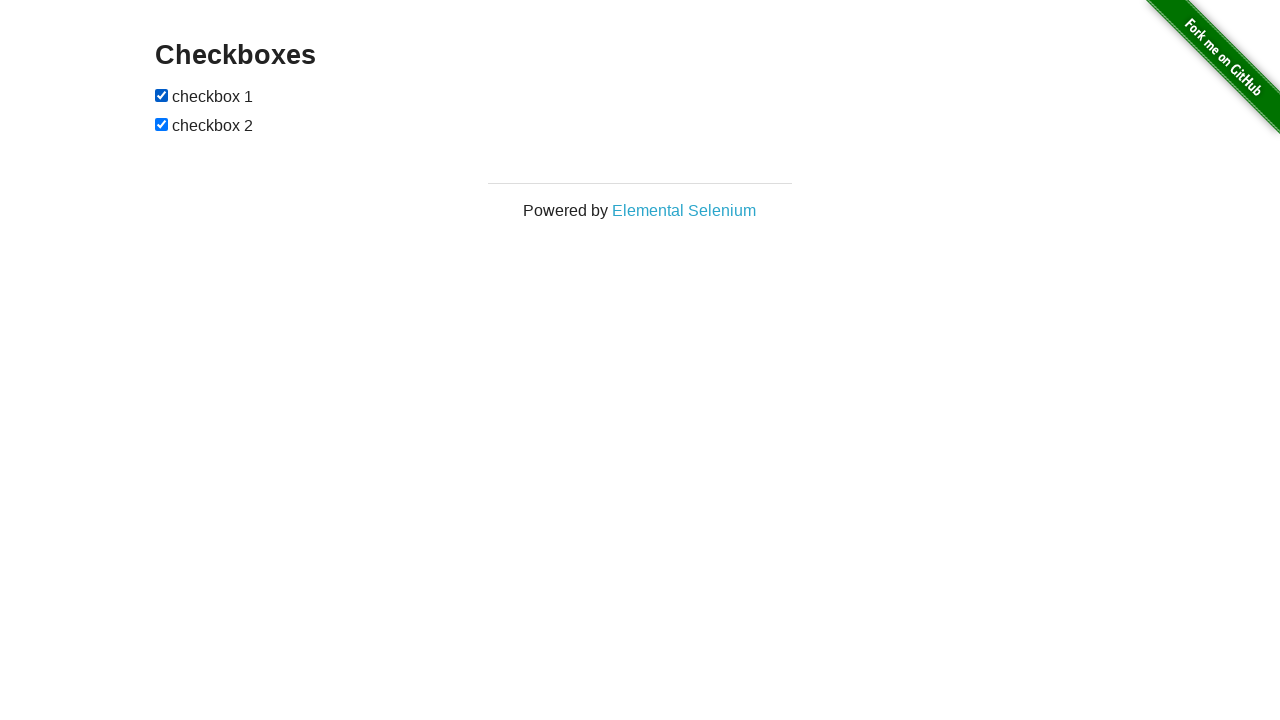

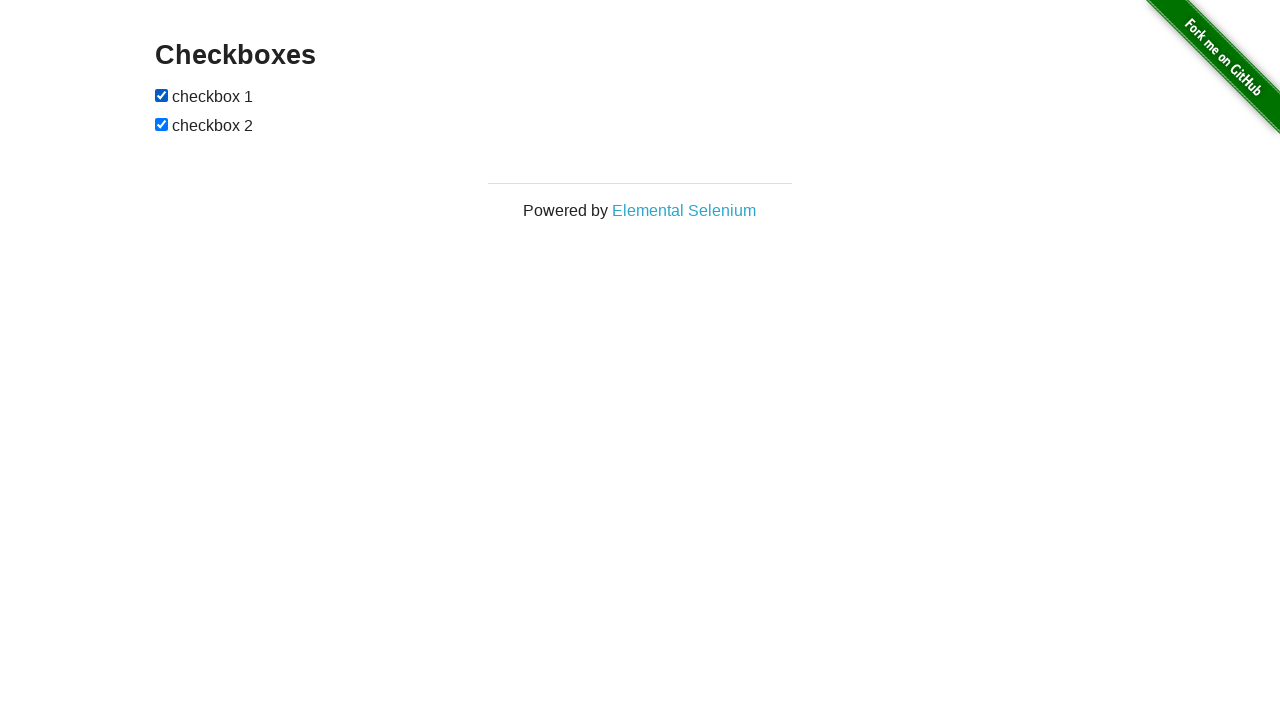